Tests window handling functionality by clicking a link that opens a new window, switching between windows, and verifying titles

Starting URL: https://practice.cydeo.com/windows

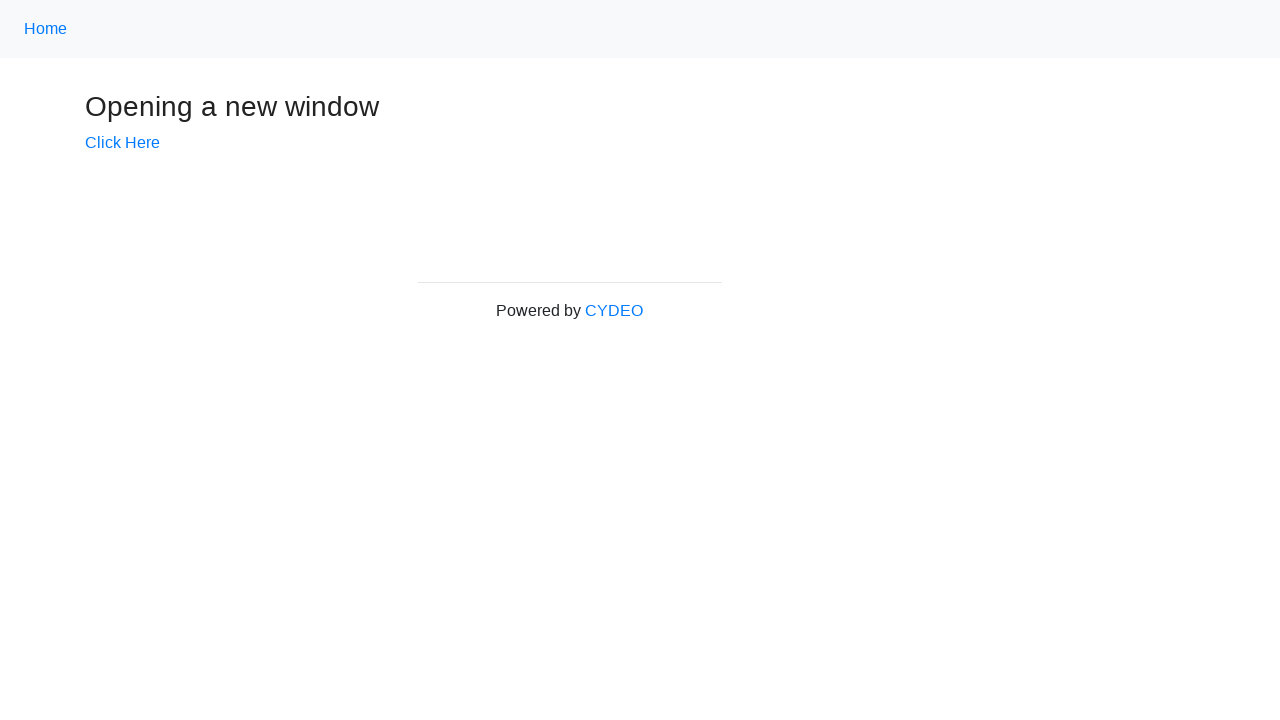

Verified initial page title is 'Windows'
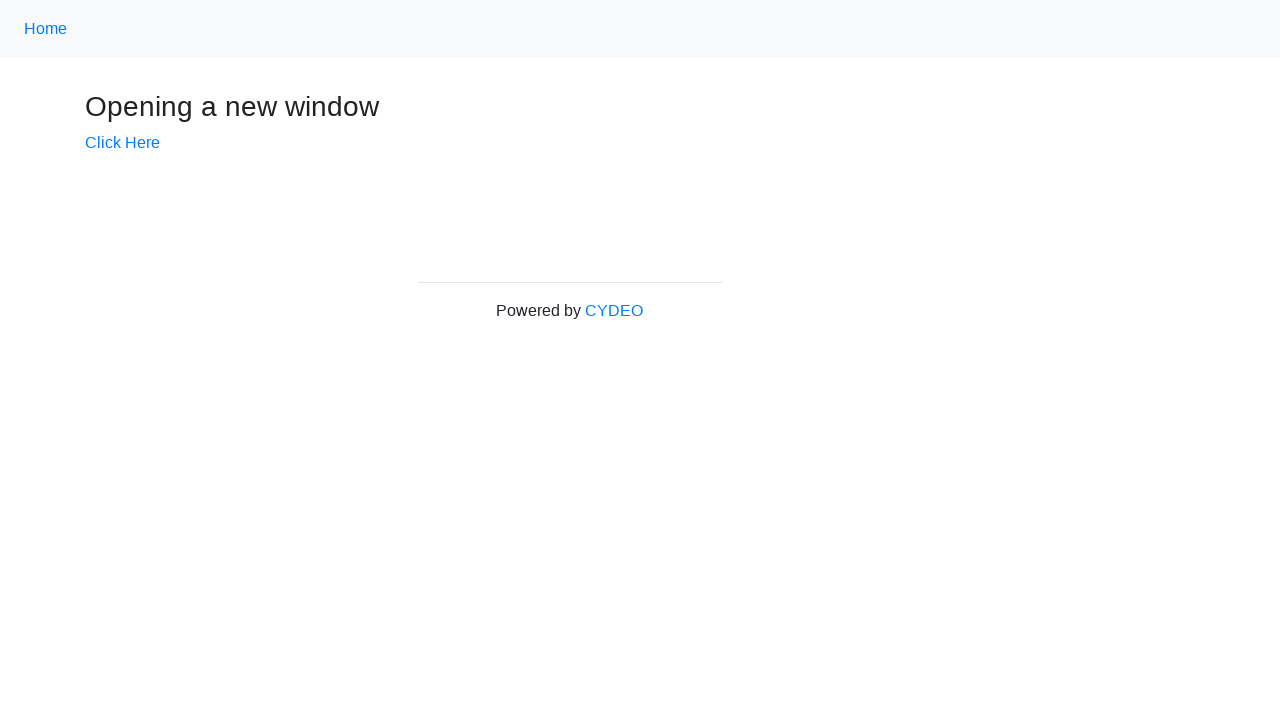

Clicked 'Click Here' link to open new window at (122, 143) on text=Click Here
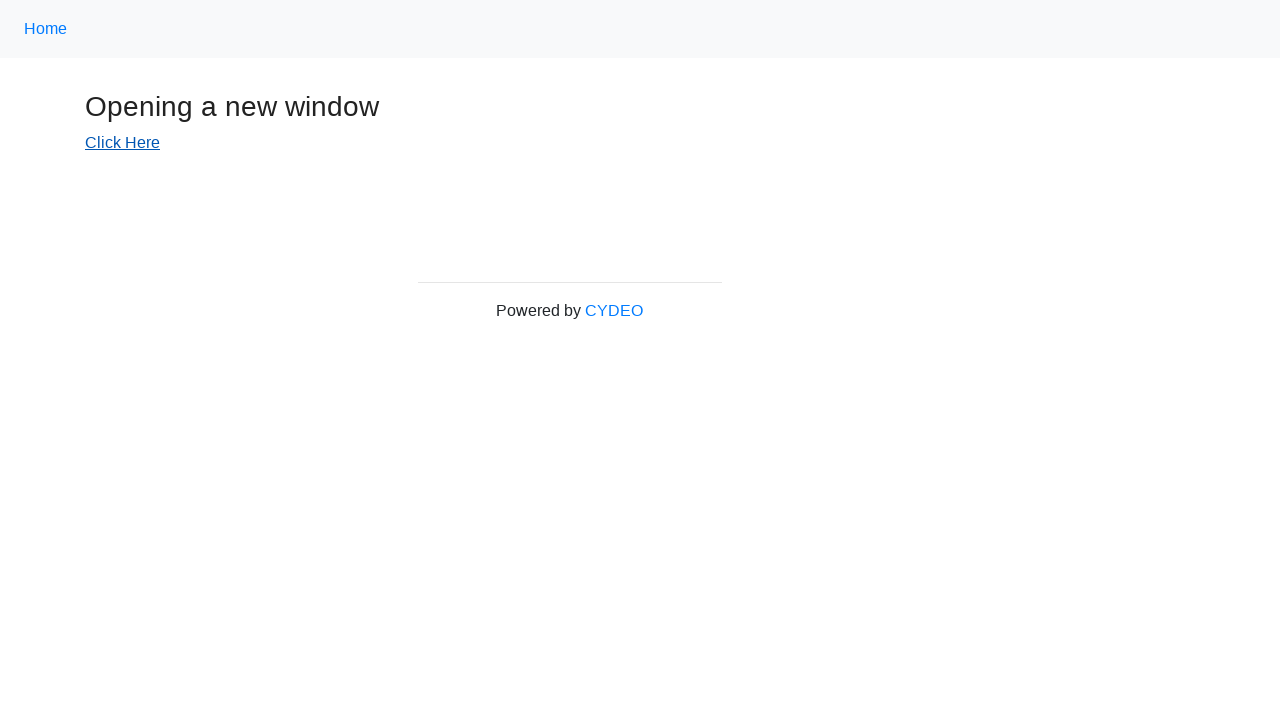

New window loaded completely
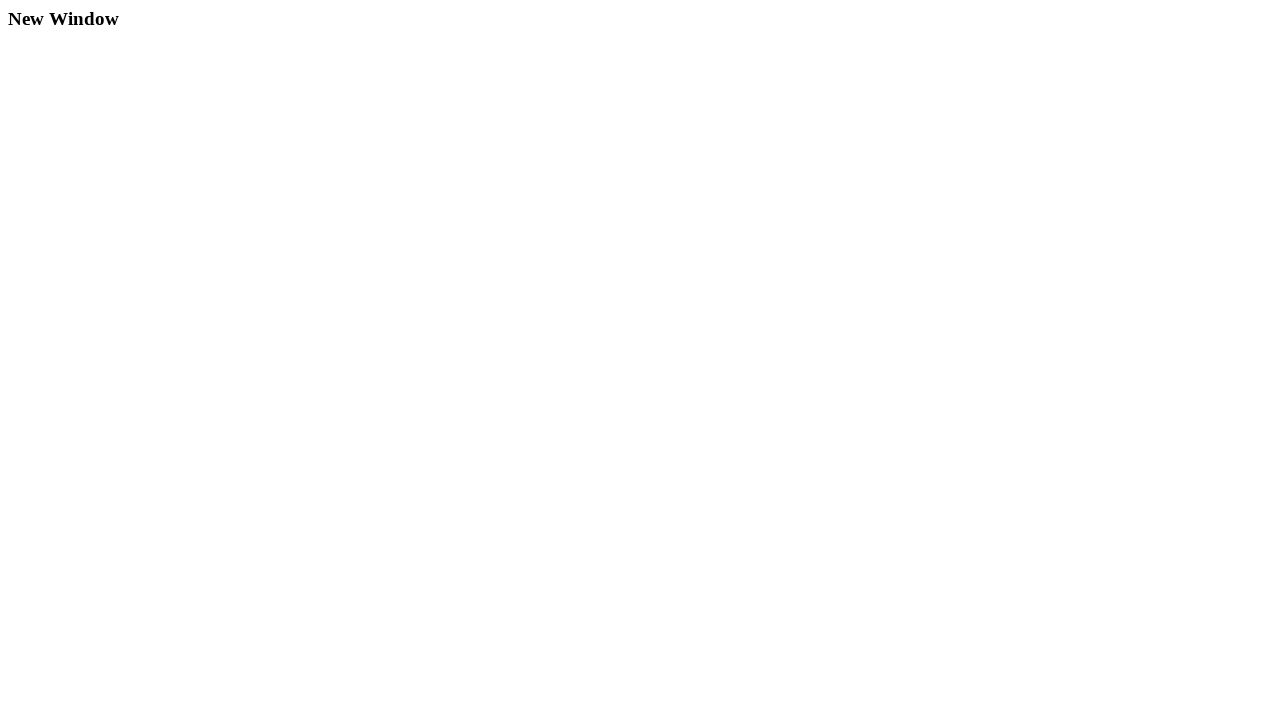

Verified new window title is 'New Window'
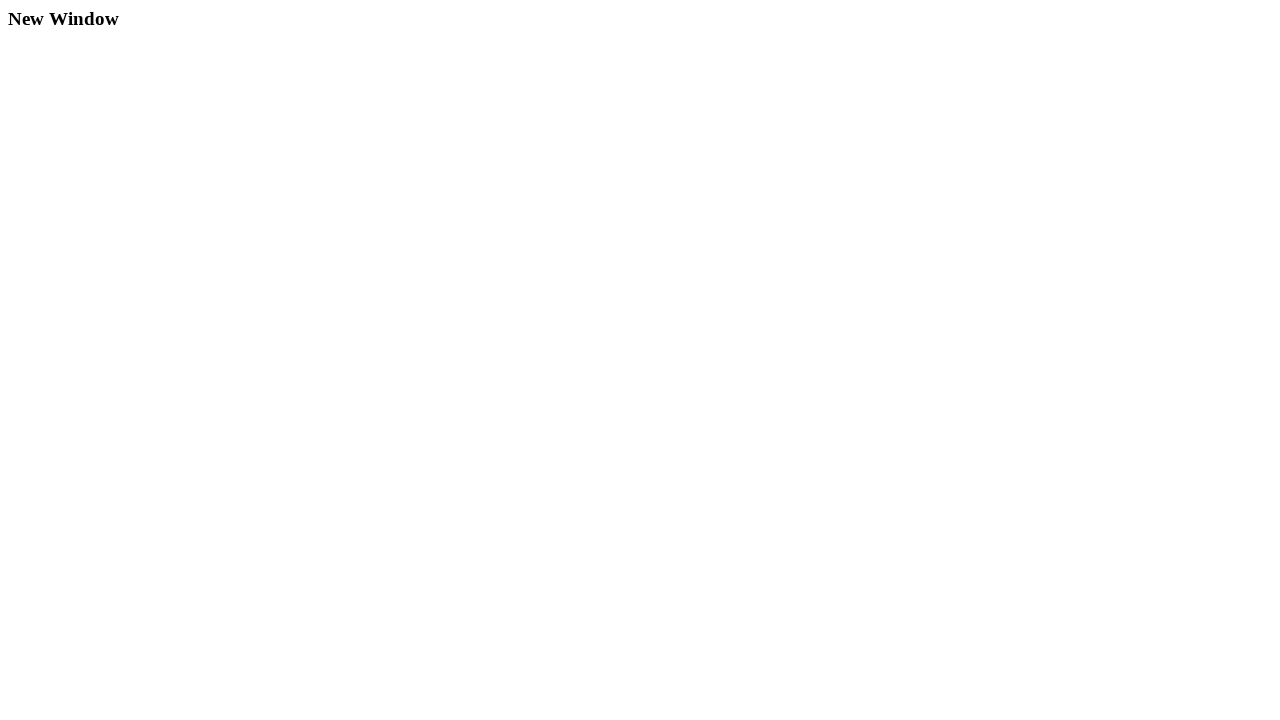

Switched back to main window
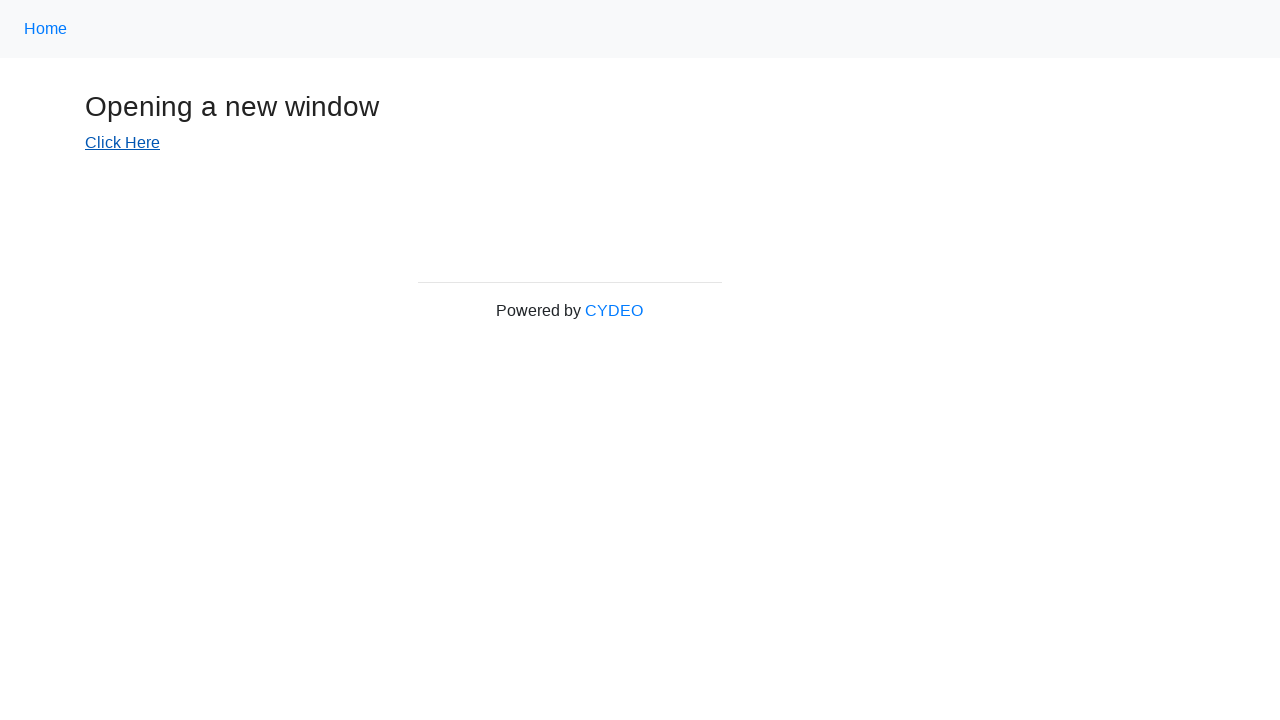

Verified main window title is still 'Windows' after switching back
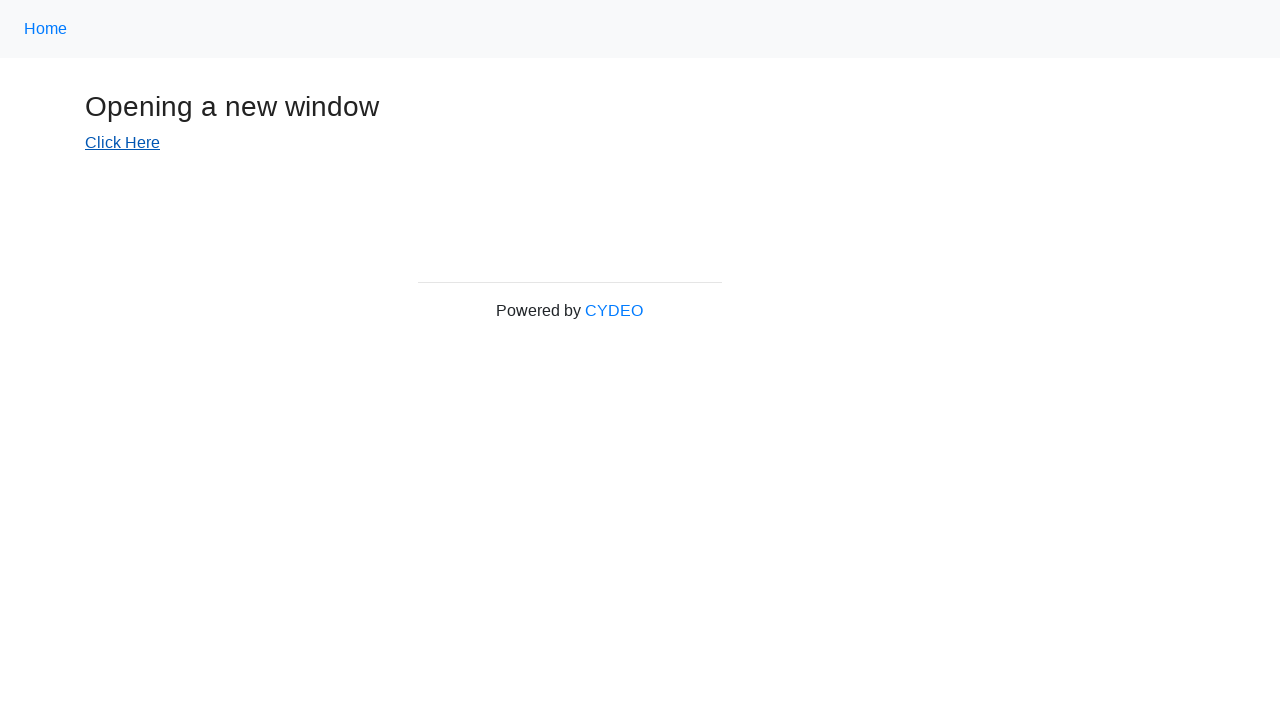

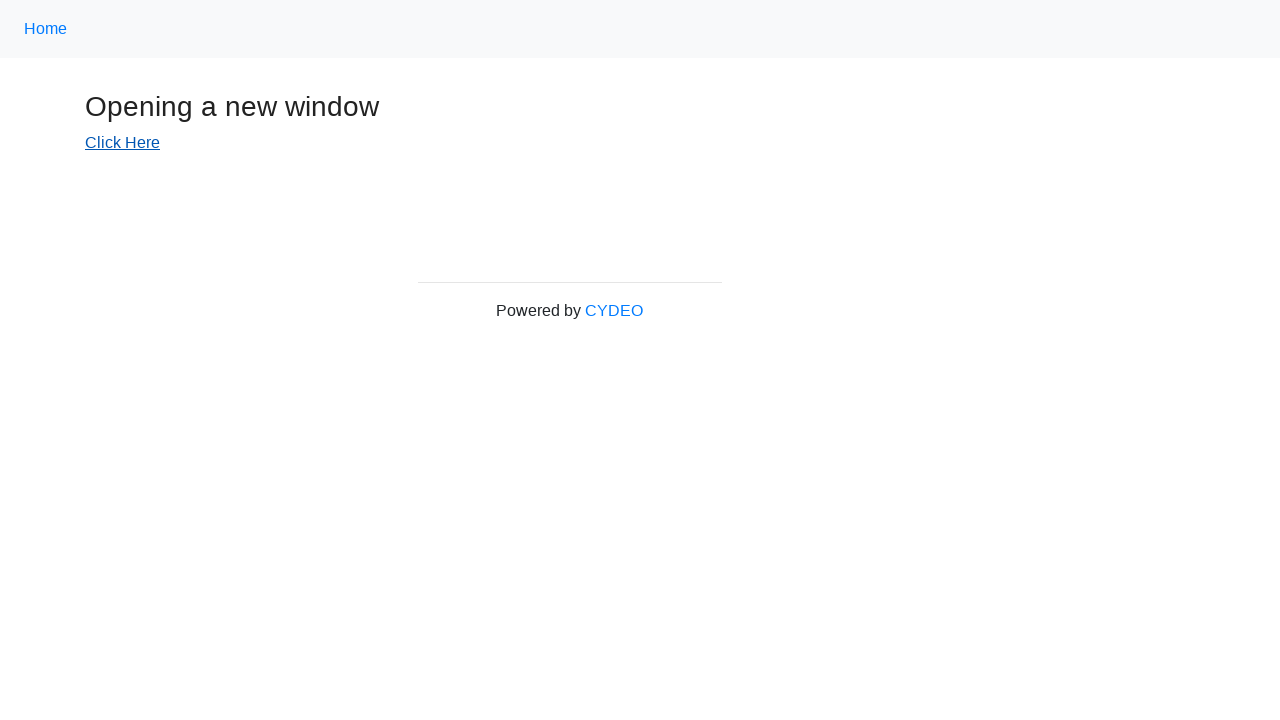